Navigates to the Platned contact page and verifies the page loads successfully by checking the page title.

Starting URL: https://platned.com/contact-us/

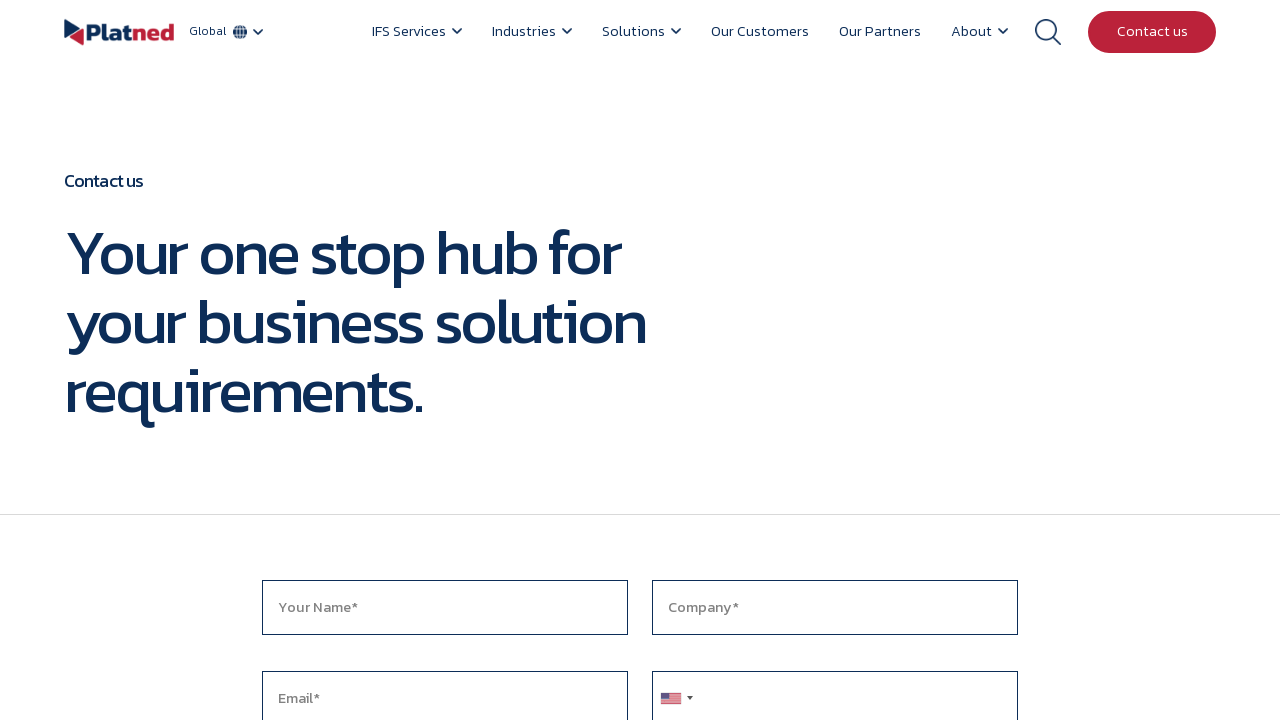

Retrieved page title from Platned contact page
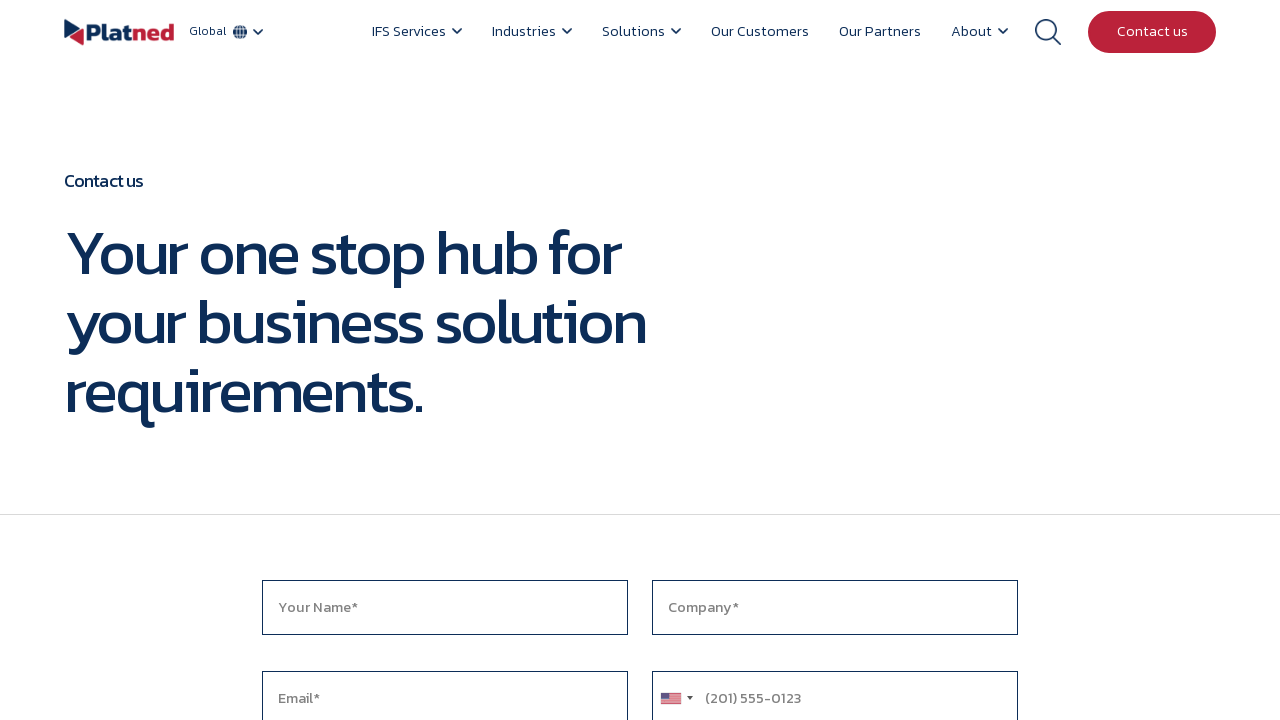

Page loaded successfully - DOM content loaded
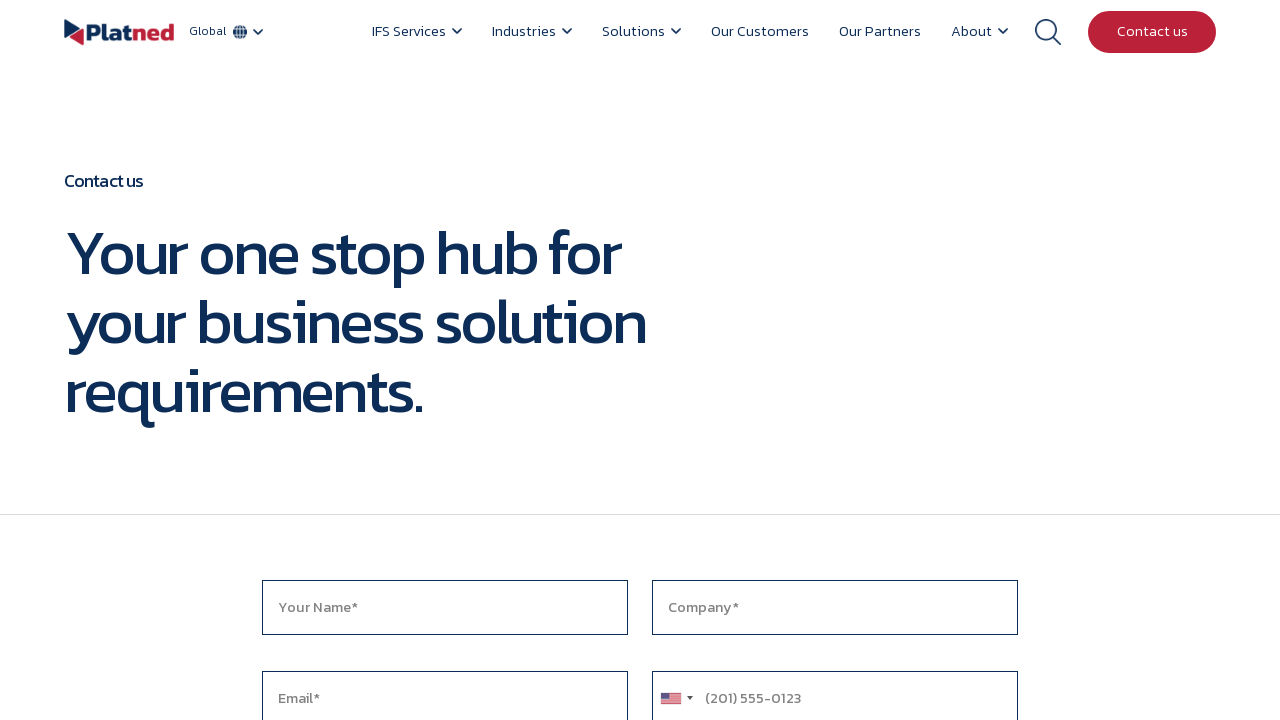

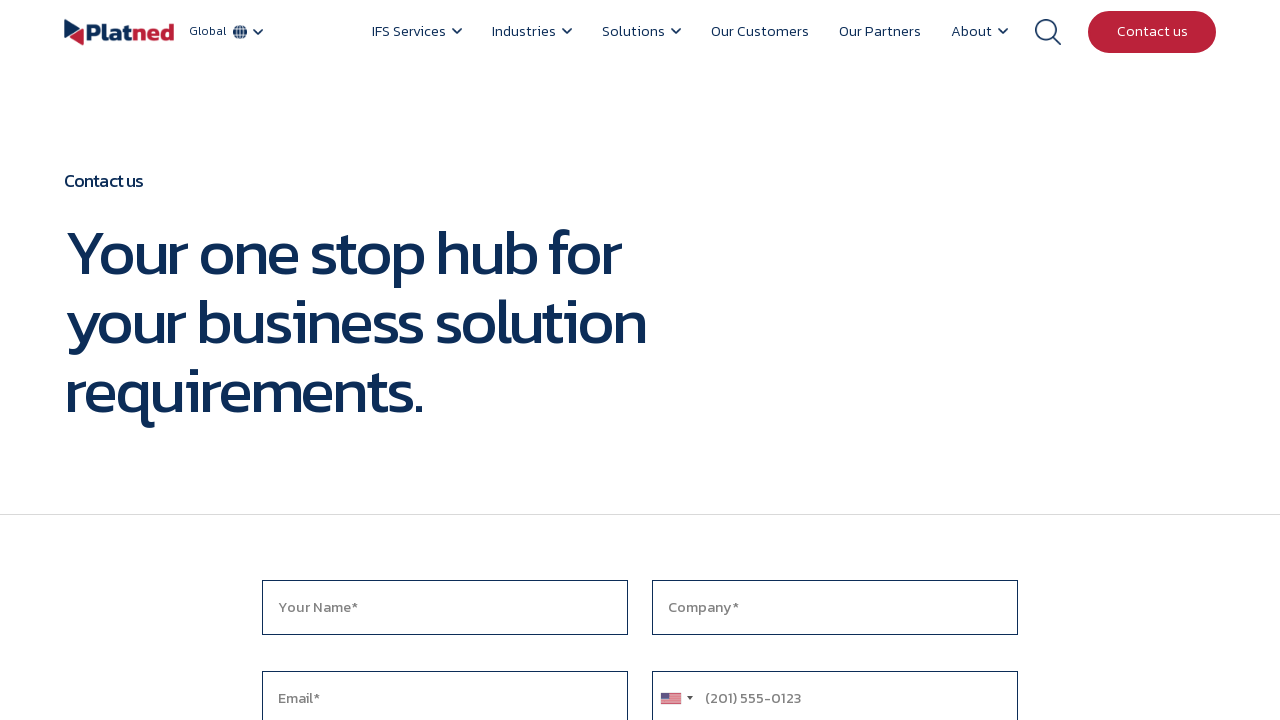